Tests that the browser back button works correctly with routing filters.

Starting URL: https://demo.playwright.dev/todomvc

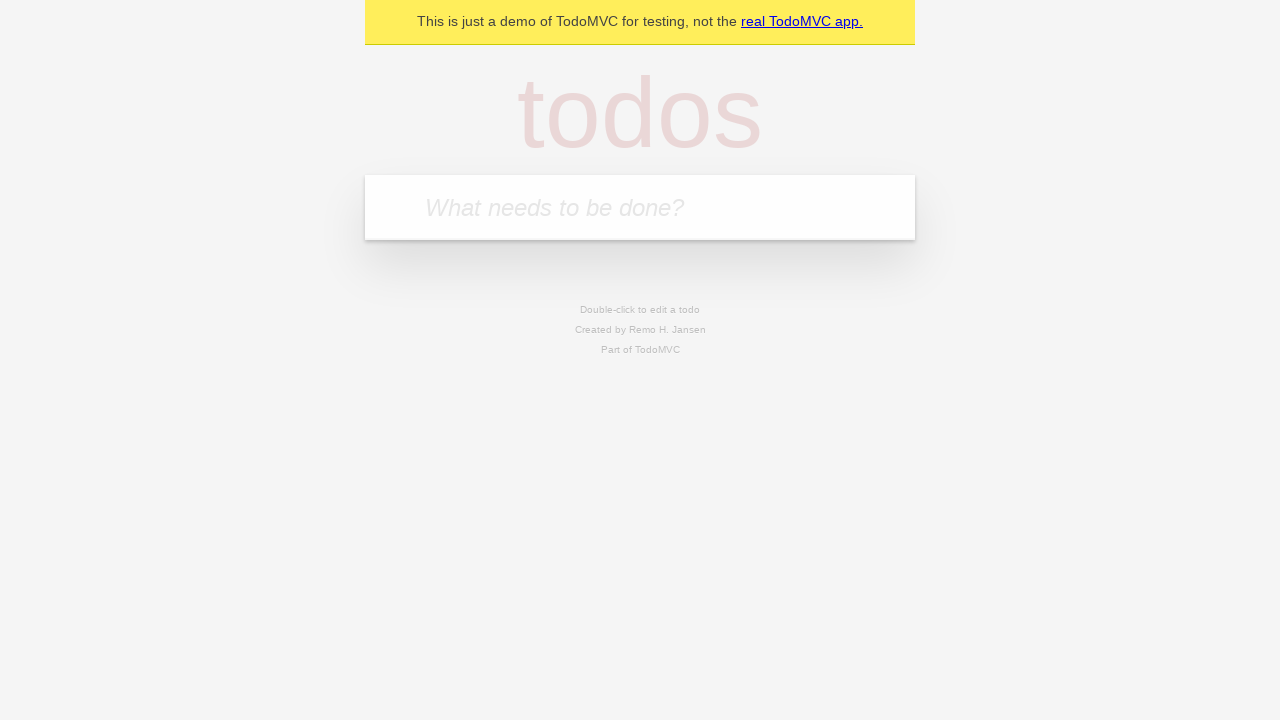

Filled todo input with 'buy some cheese' on internal:attr=[placeholder="What needs to be done?"i]
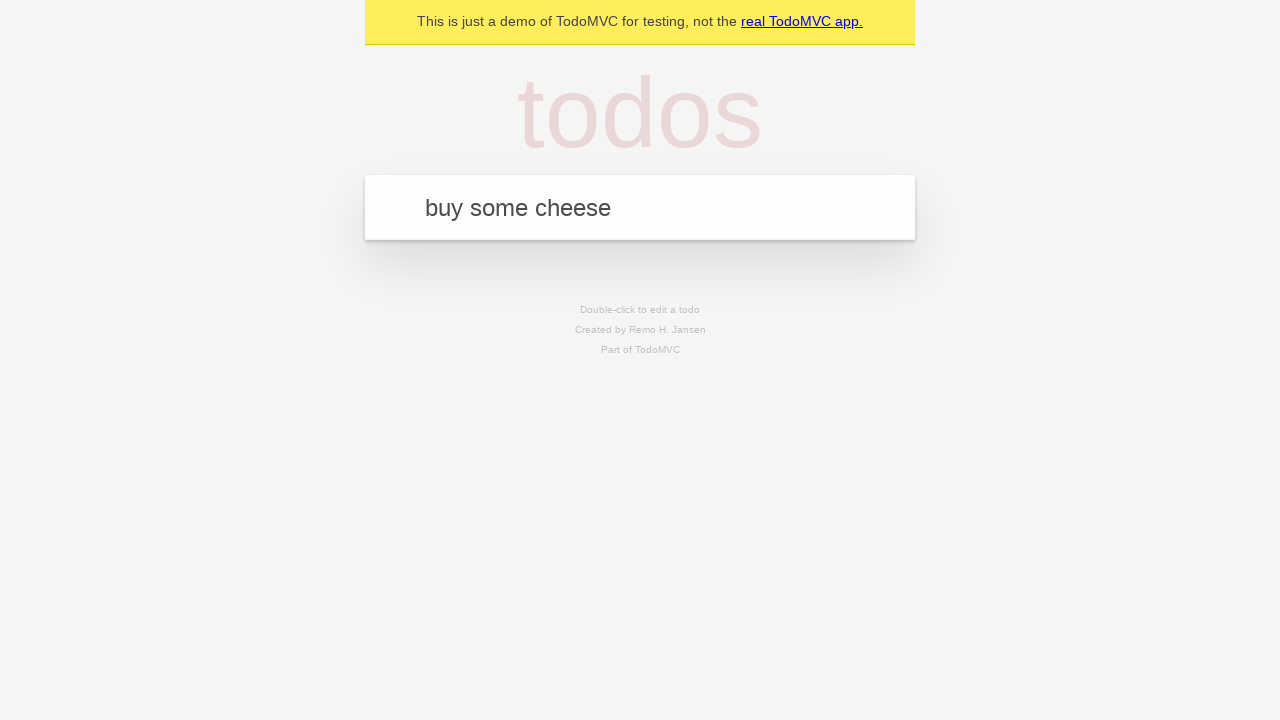

Pressed Enter to create first todo item on internal:attr=[placeholder="What needs to be done?"i]
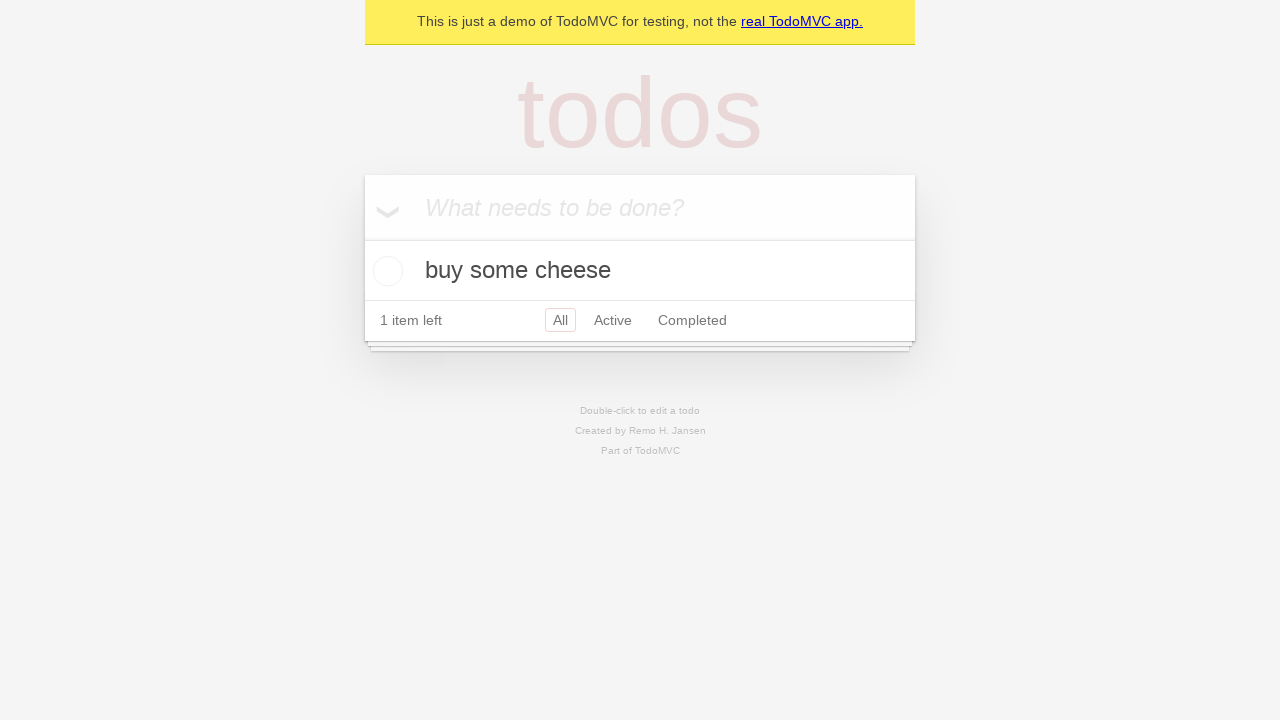

Filled todo input with 'feed the cat' on internal:attr=[placeholder="What needs to be done?"i]
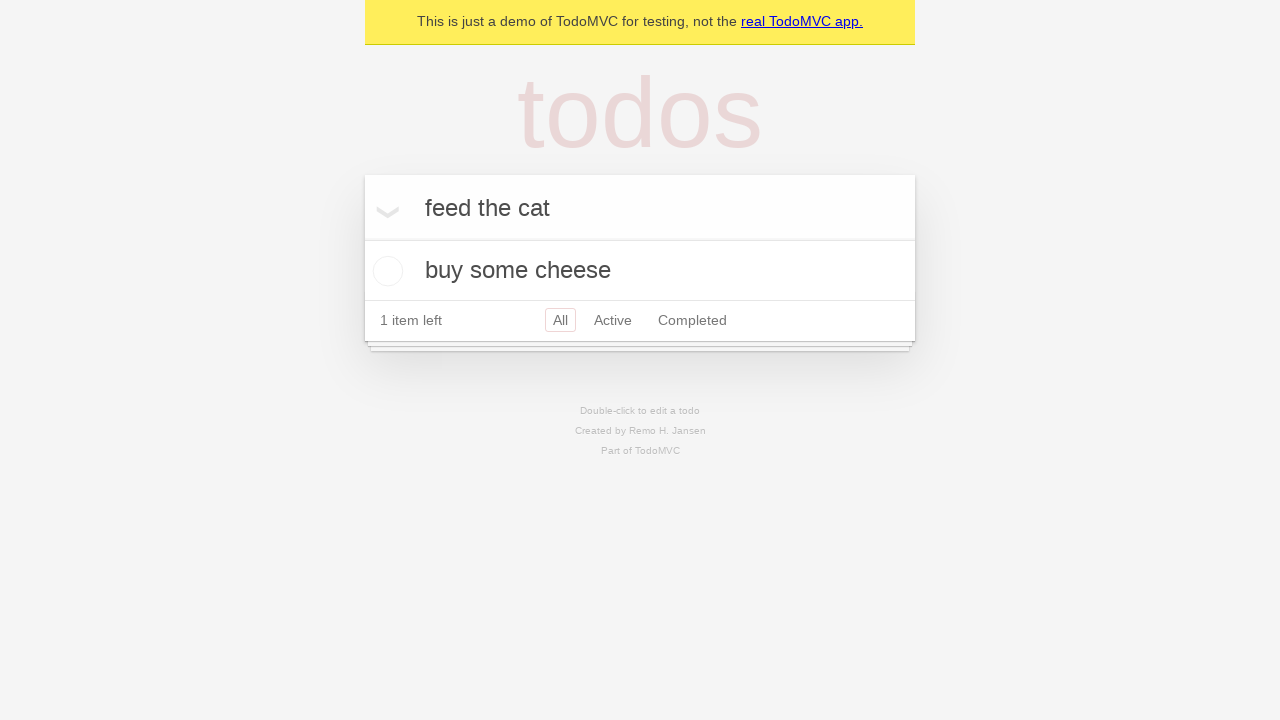

Pressed Enter to create second todo item on internal:attr=[placeholder="What needs to be done?"i]
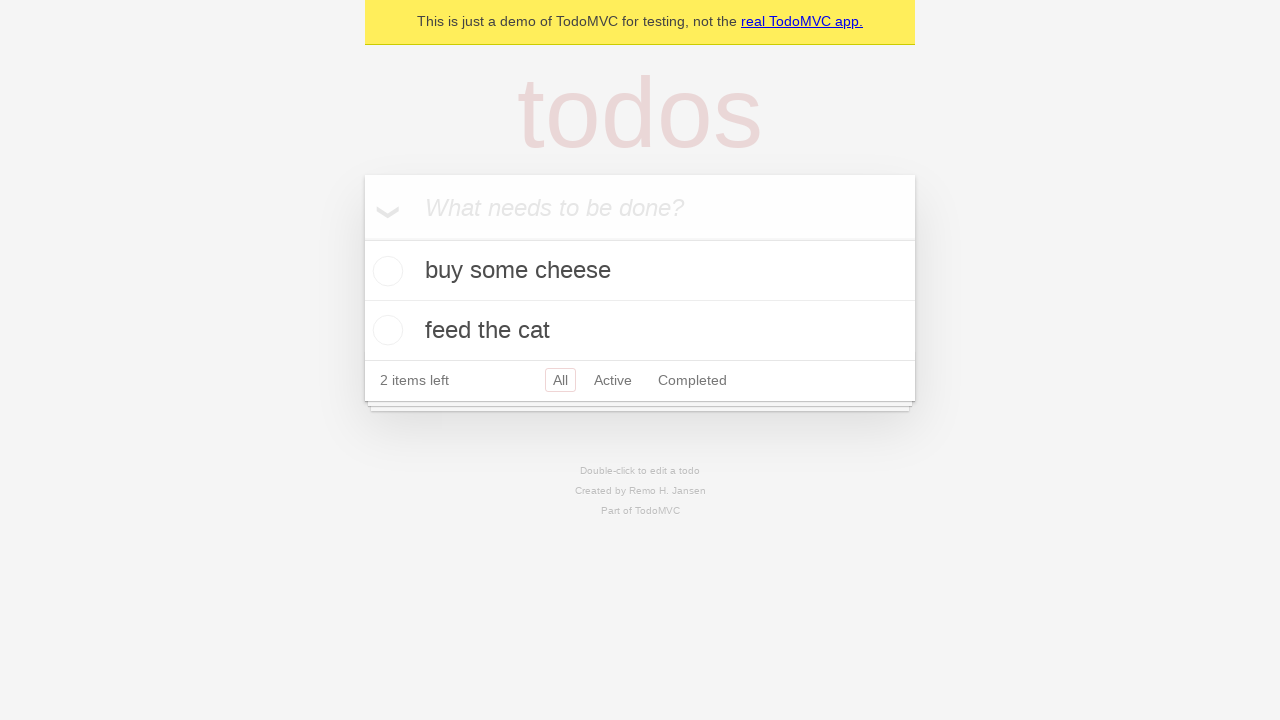

Filled todo input with 'book a doctors appointment' on internal:attr=[placeholder="What needs to be done?"i]
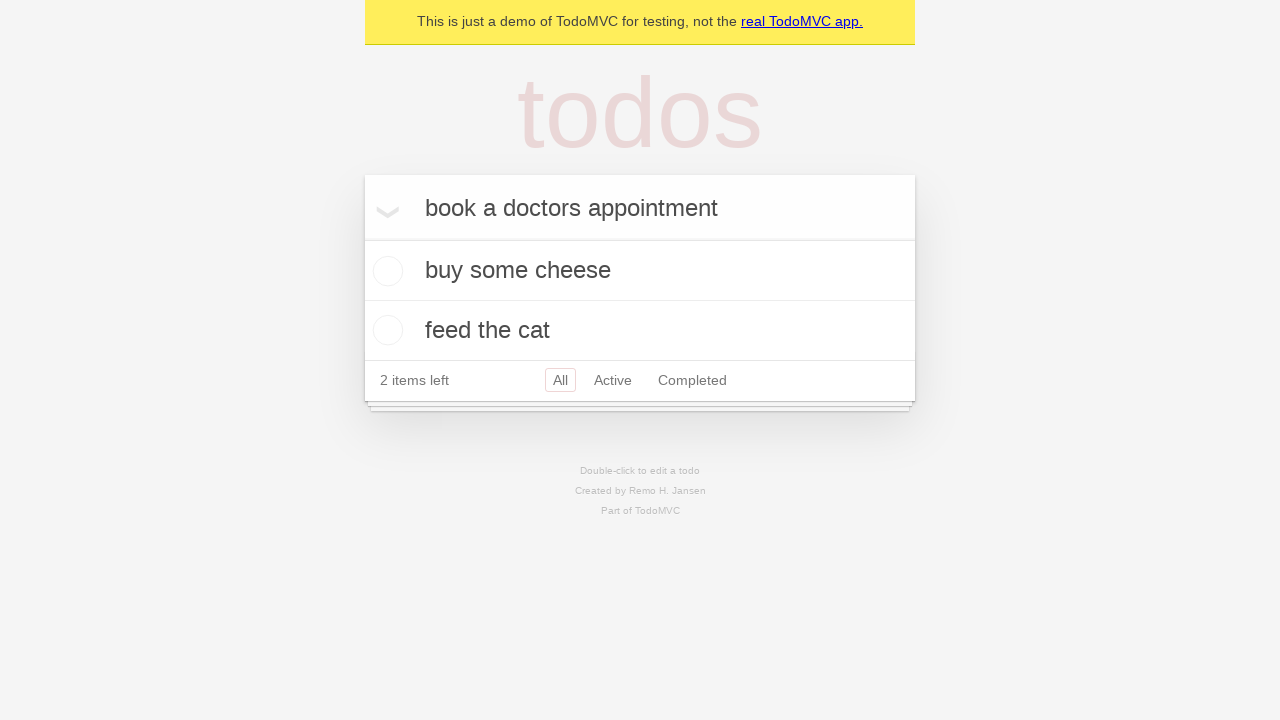

Pressed Enter to create third todo item on internal:attr=[placeholder="What needs to be done?"i]
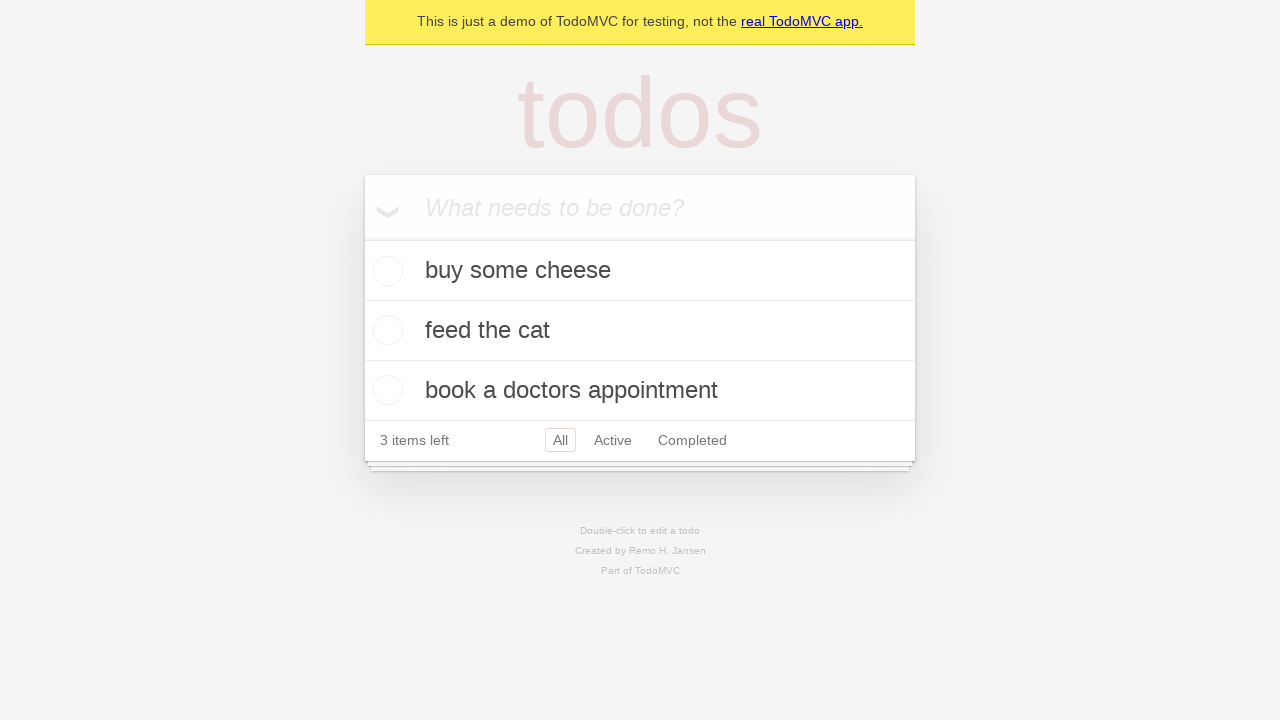

Checked the second todo item checkbox at (385, 330) on internal:testid=[data-testid="todo-item"s] >> nth=1 >> internal:role=checkbox
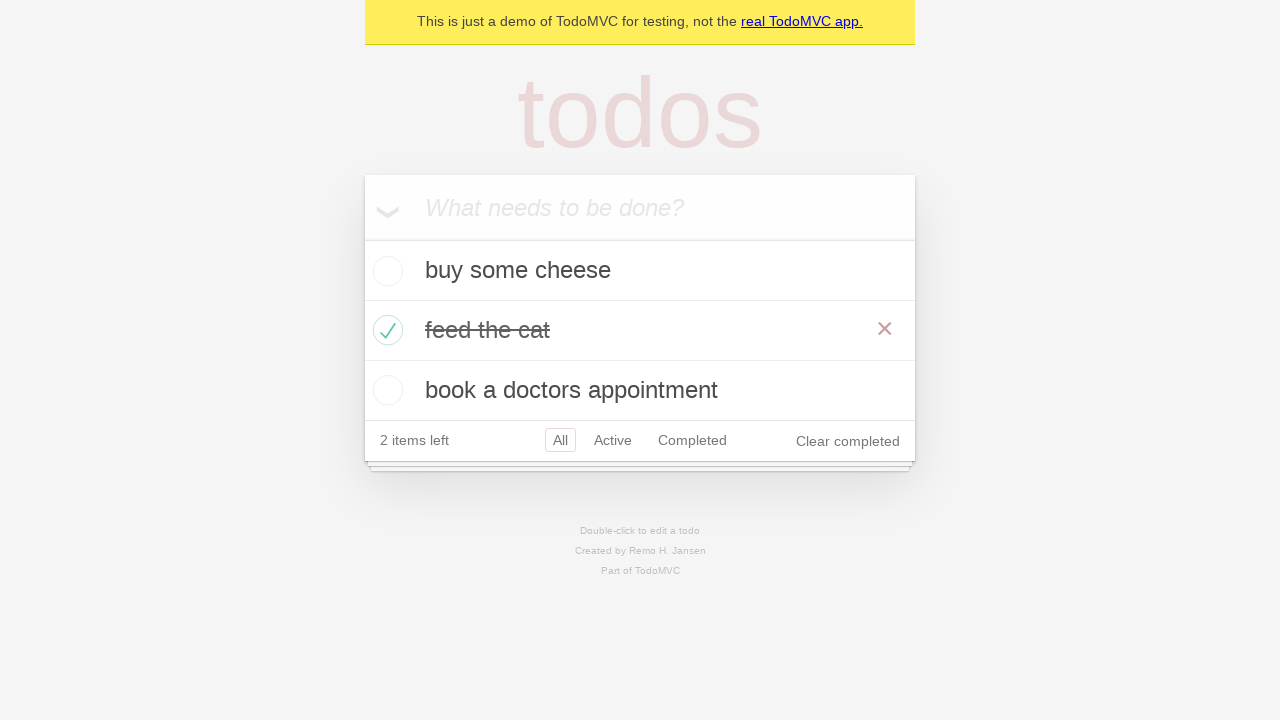

Clicked All filter to show all todo items at (560, 440) on internal:role=link[name="All"i]
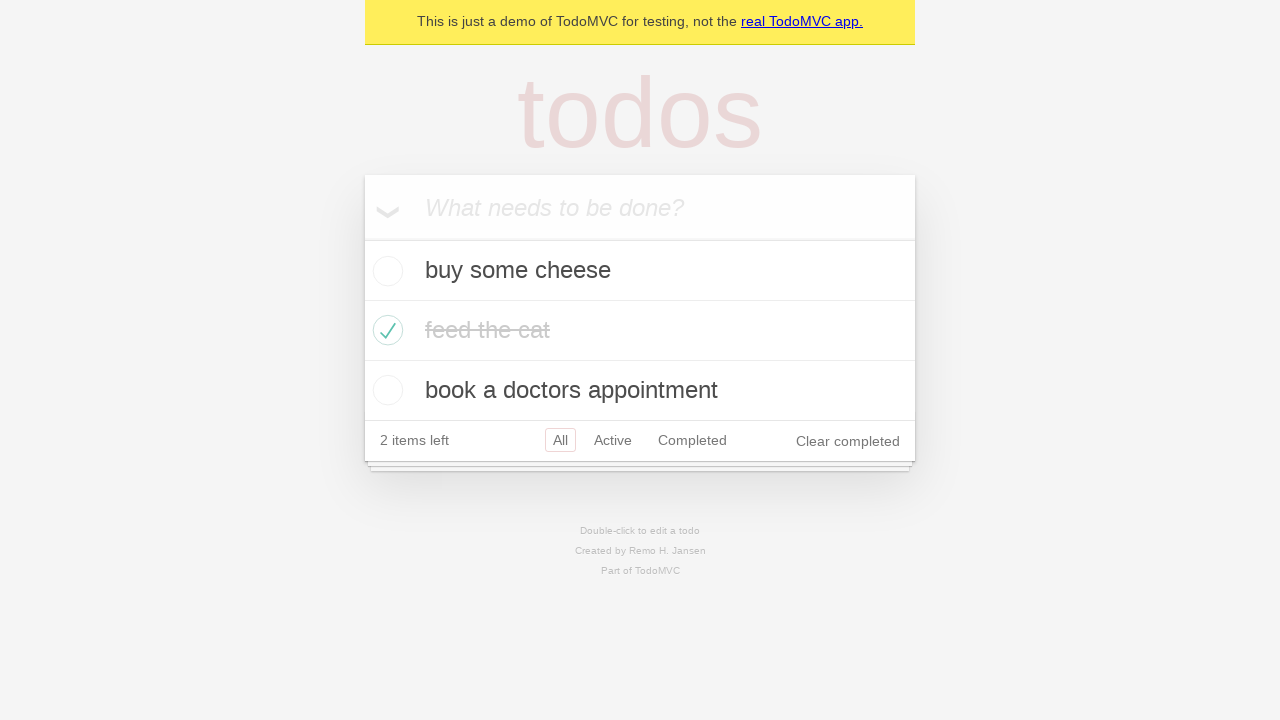

Clicked Active filter to show only active todo items at (613, 440) on internal:role=link[name="Active"i]
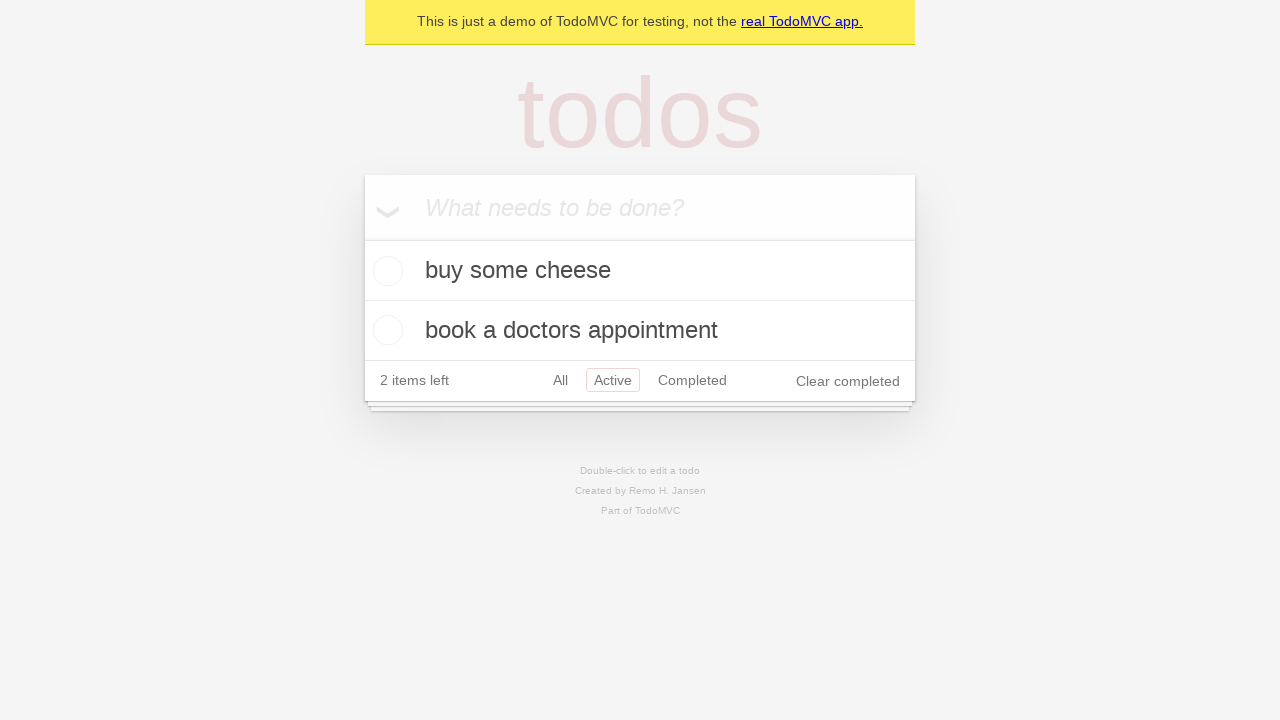

Clicked Completed filter to show only completed todo items at (692, 380) on internal:role=link[name="Completed"i]
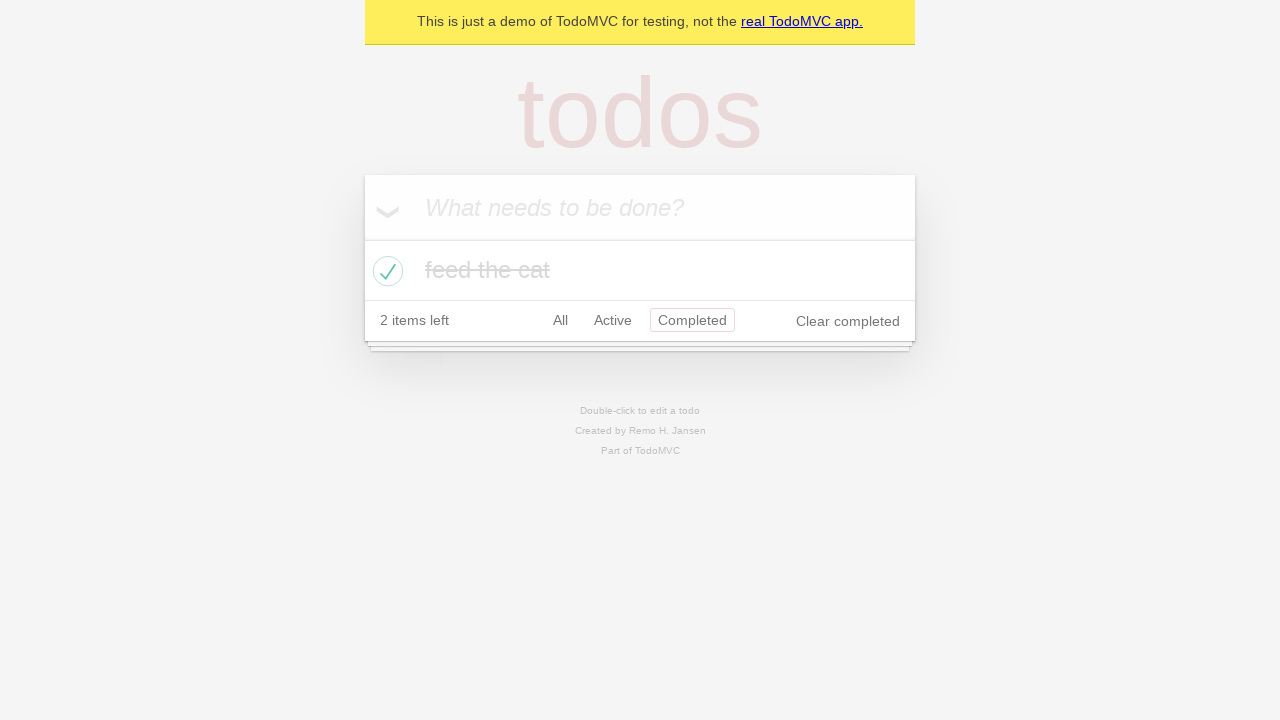

Navigated back from Completed filter to Active filter
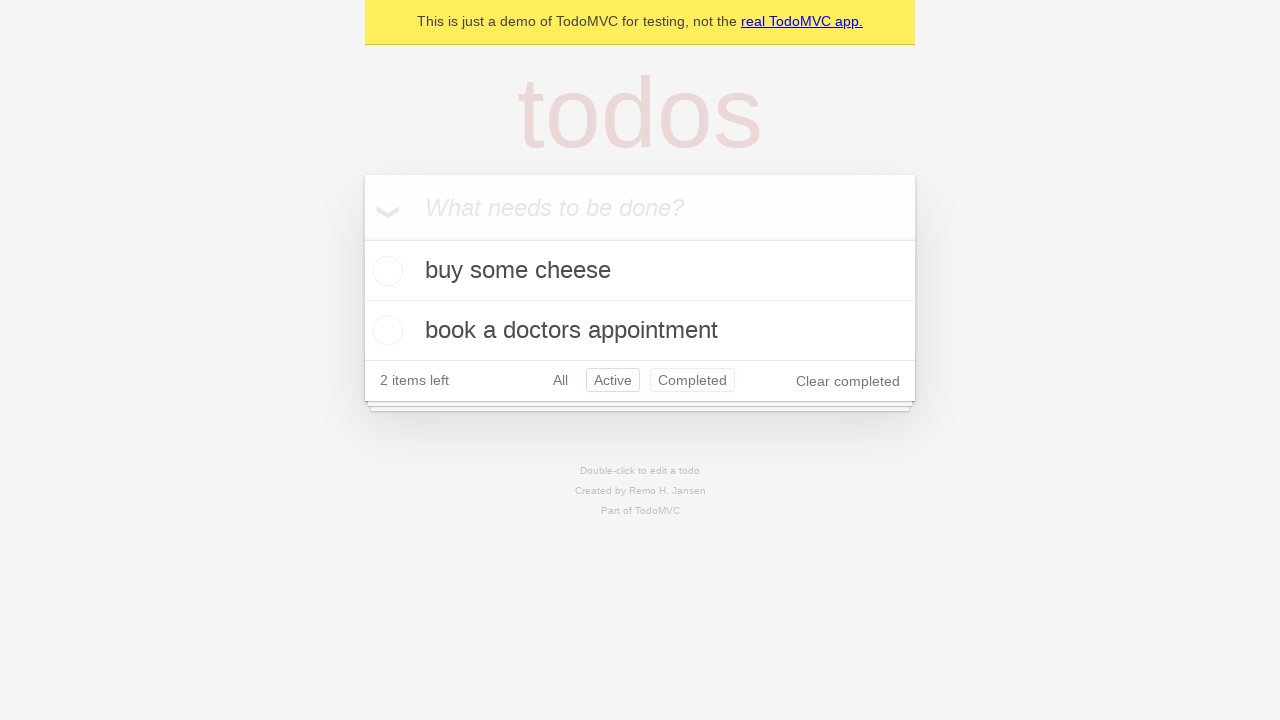

Navigated back from Active filter to All filter
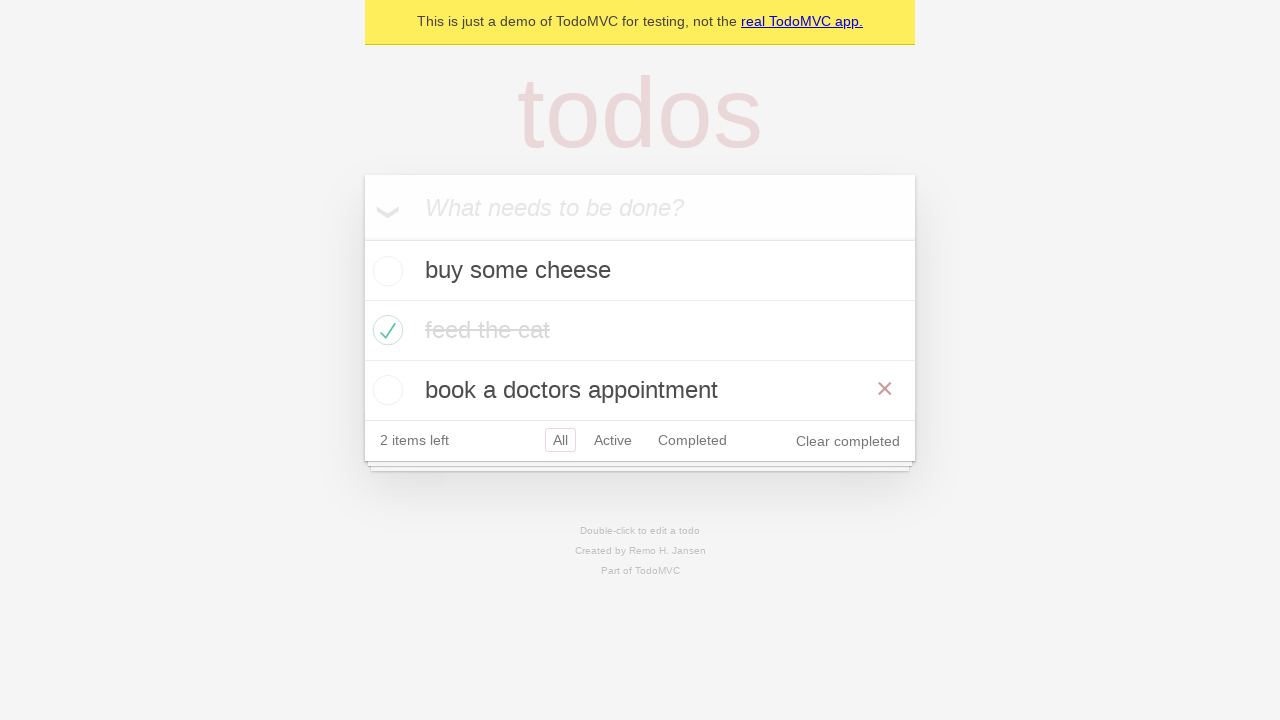

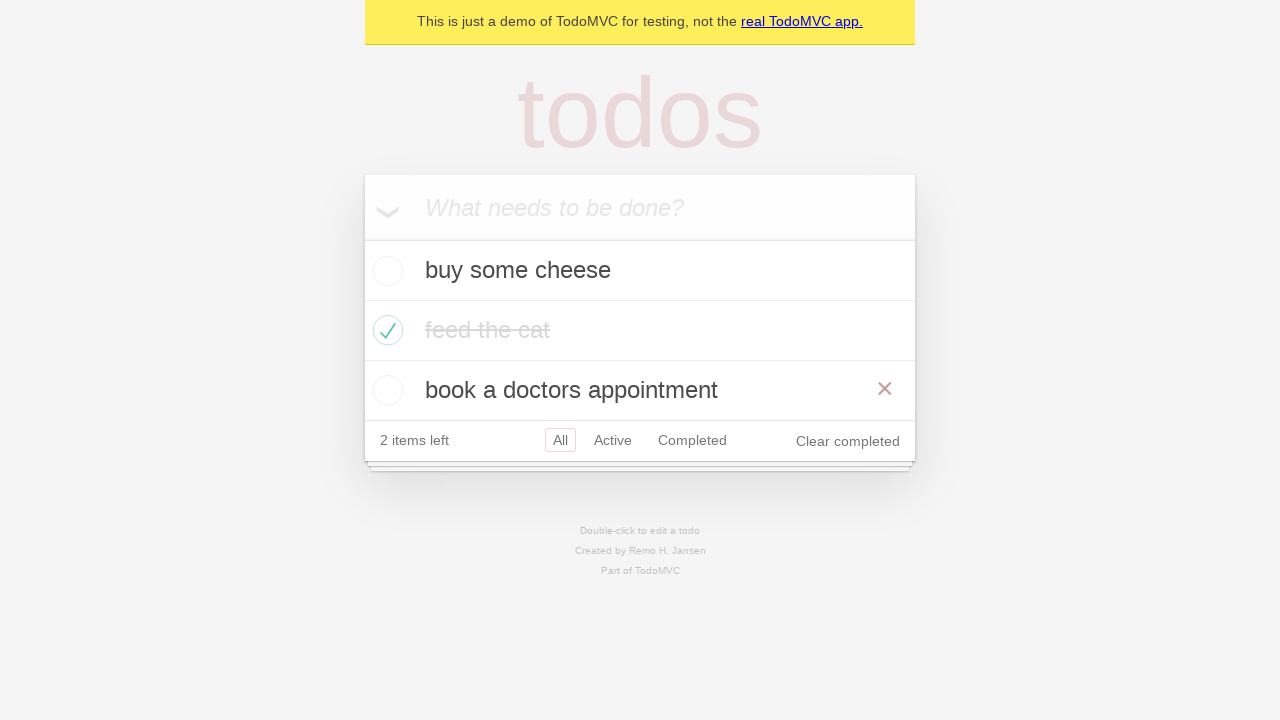